Tests the search functionality on W3Schools by entering "Java Tutorial" in the search box, clicking the search button, and verifying the resulting page displays the correct heading.

Starting URL: https://www.w3schools.com/

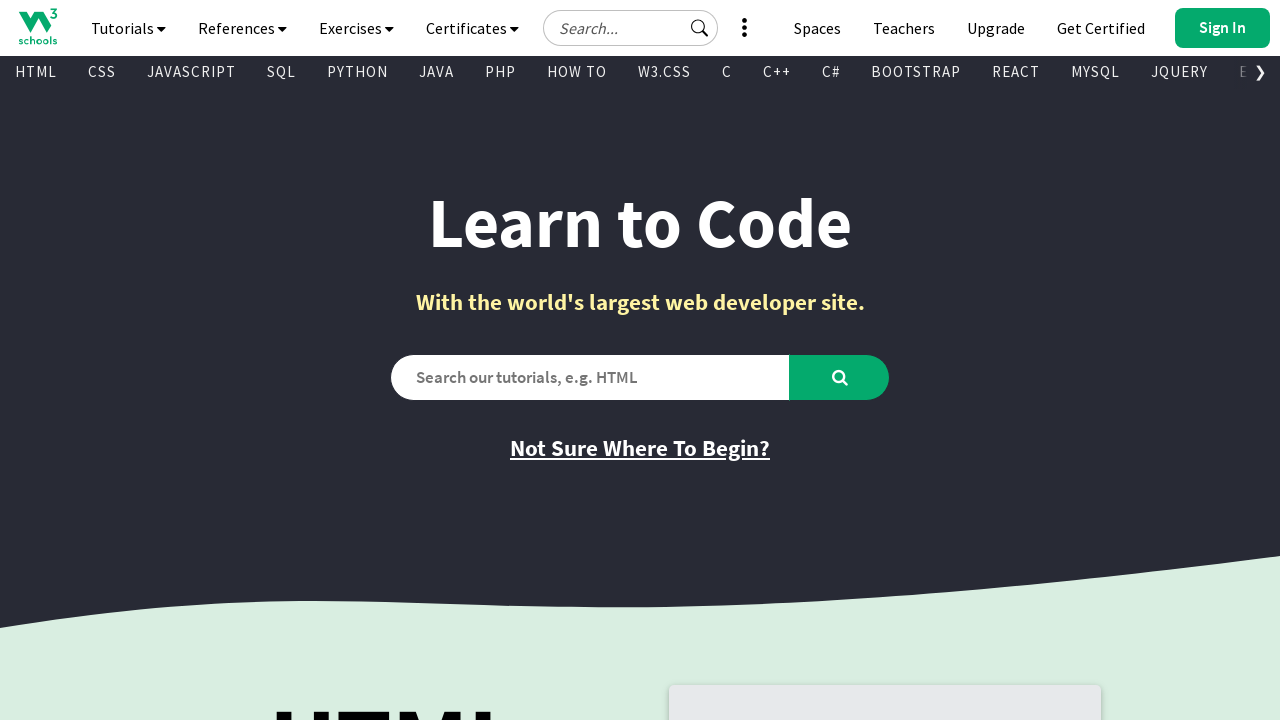

Filled search box with 'Java Tutorial' on #search2
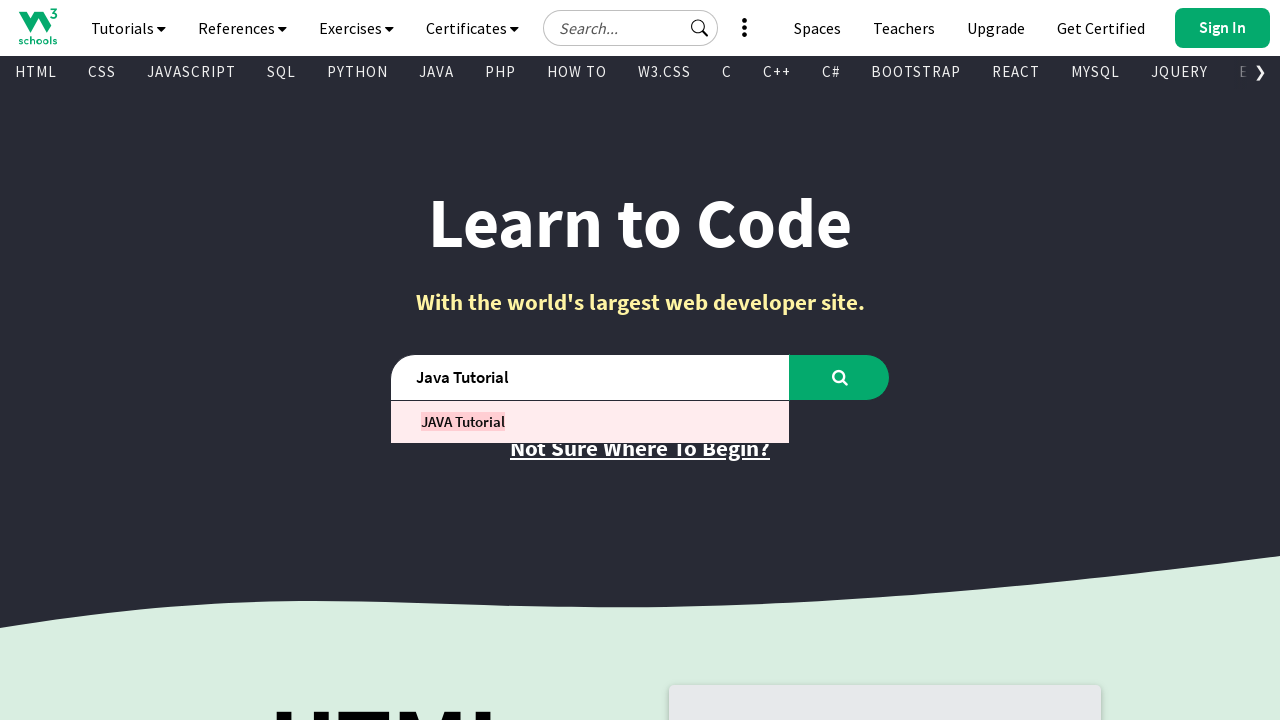

Clicked search button at (840, 377) on #learntocode_searchbtn
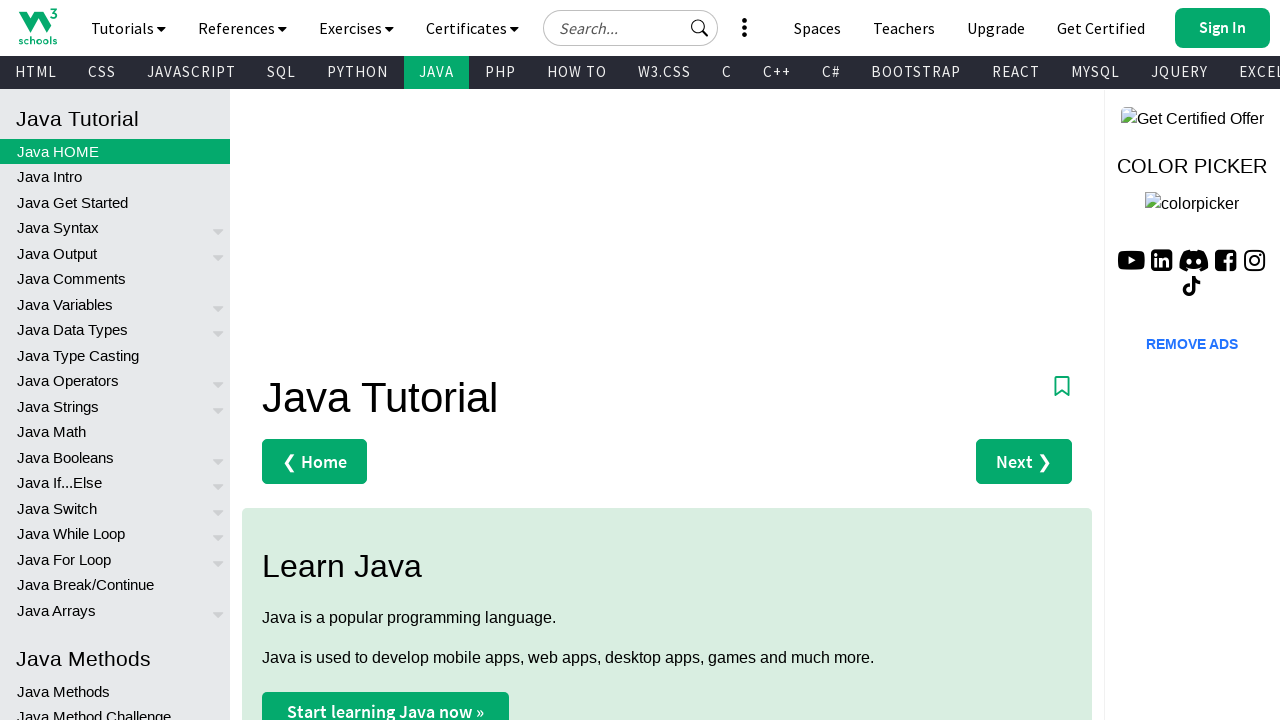

Waited for h1 heading to load on results page
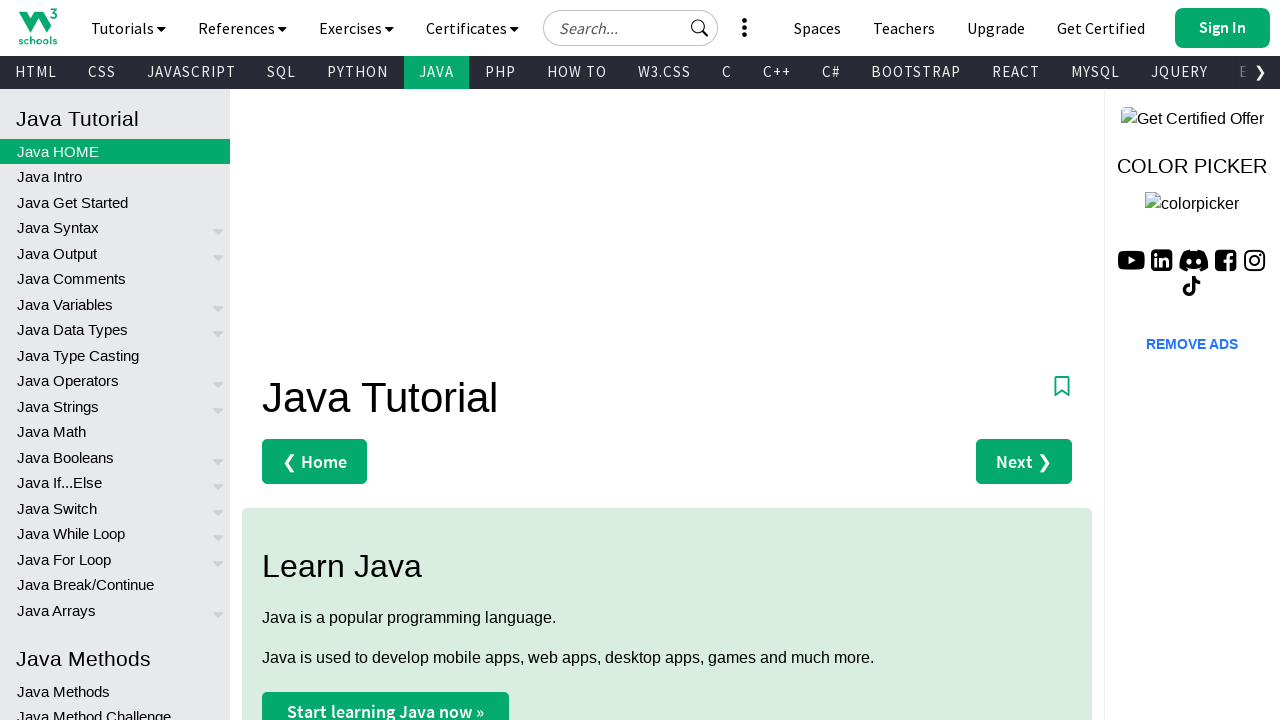

Retrieved h1 heading text content
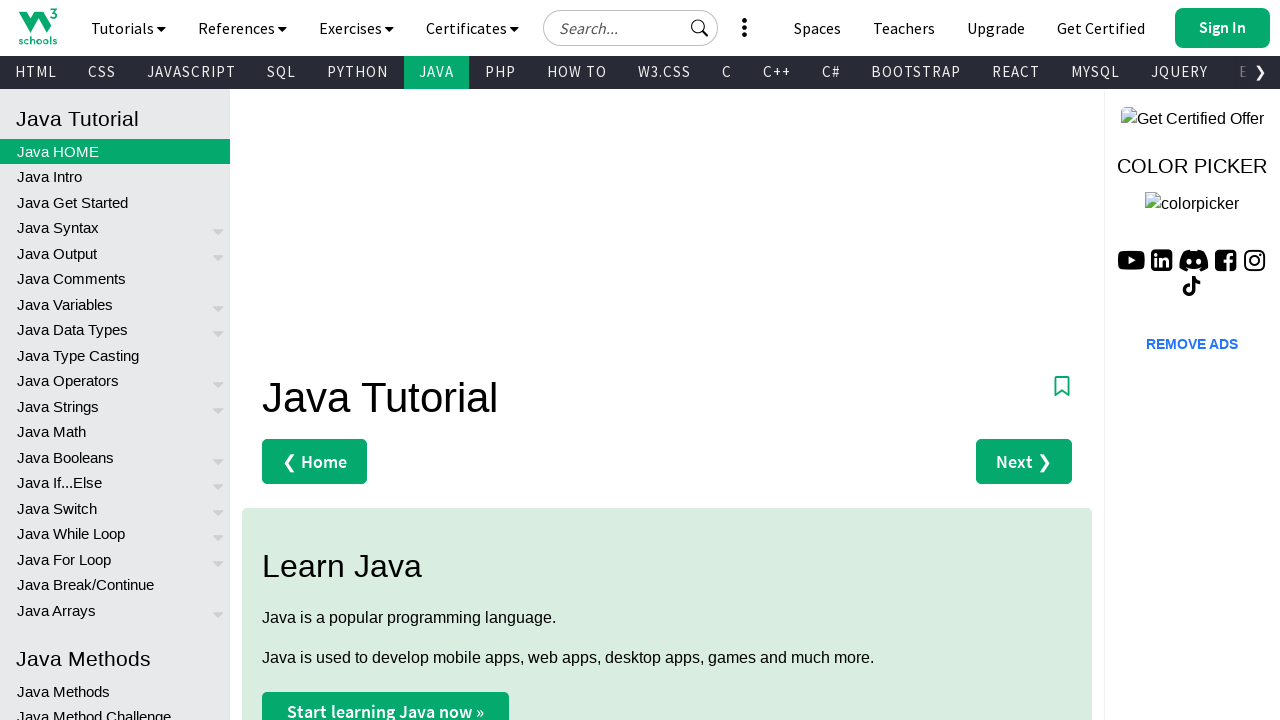

Verified heading matches 'Java Tutorial'
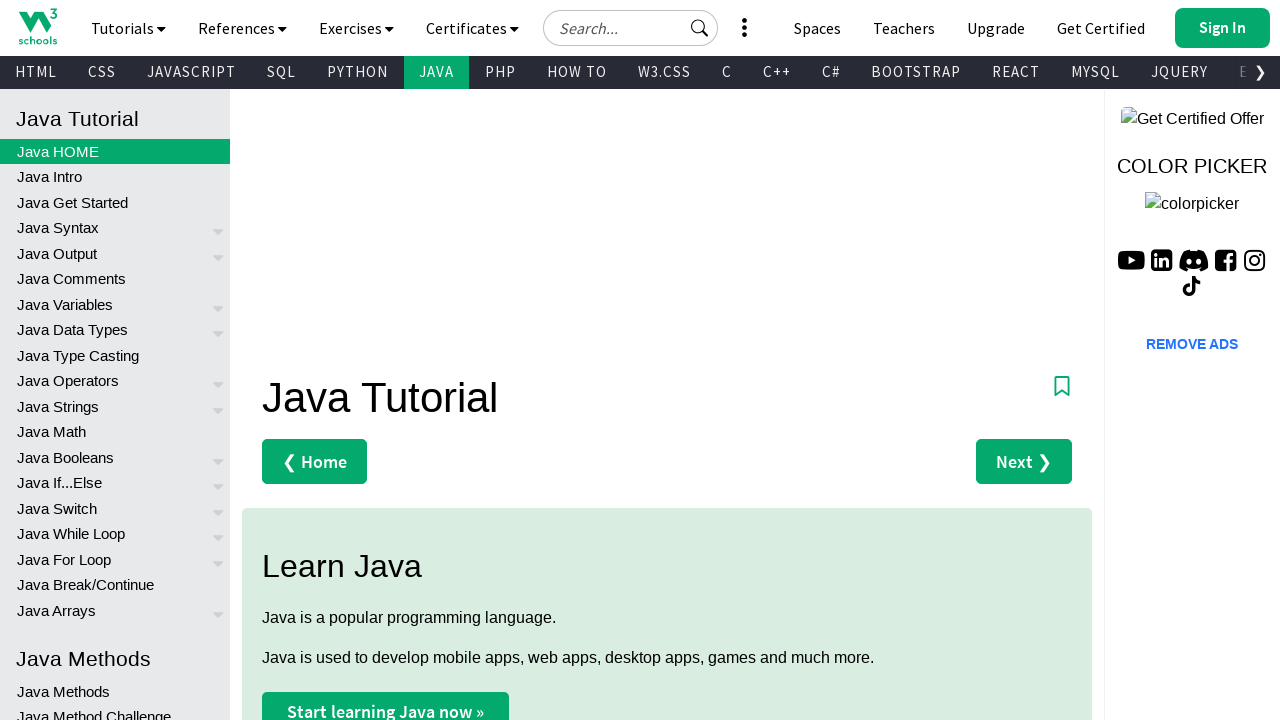

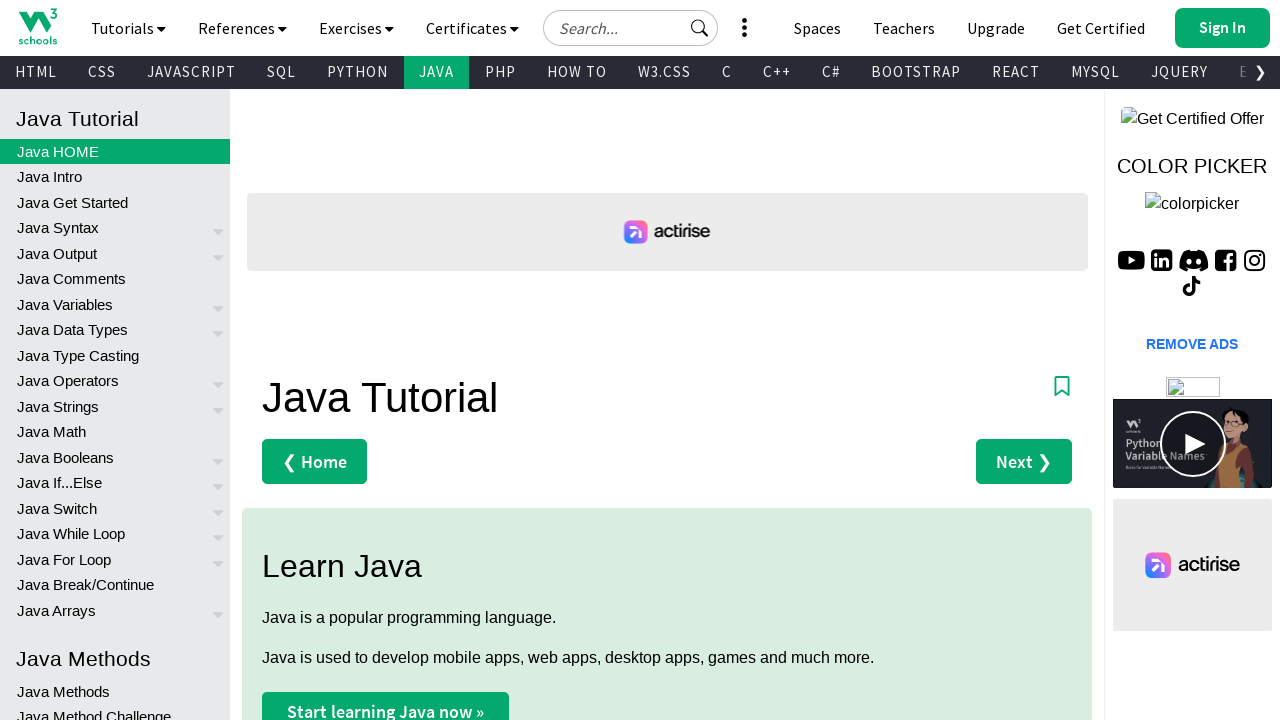